Navigates to the Pascha Chocolate website and maximizes the browser window to verify the site loads correctly.

Starting URL: https://paschachocolate.com/

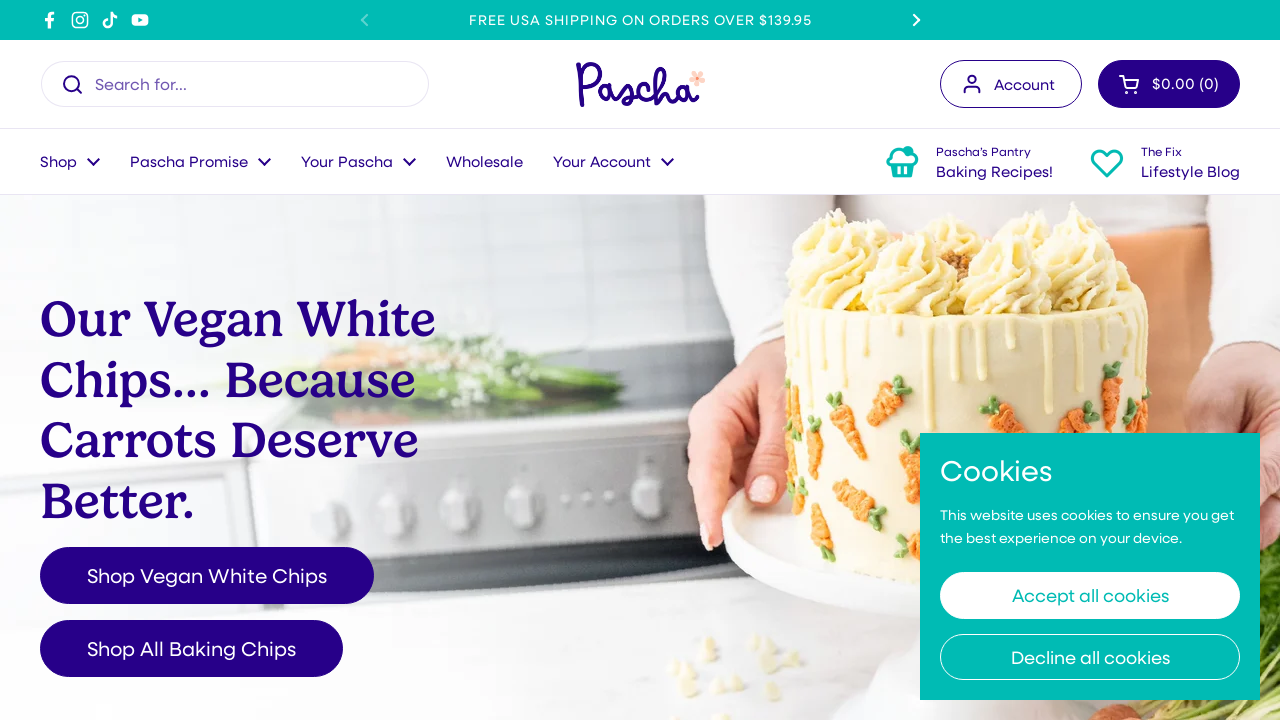

Navigated to https://paschachocolate.com/
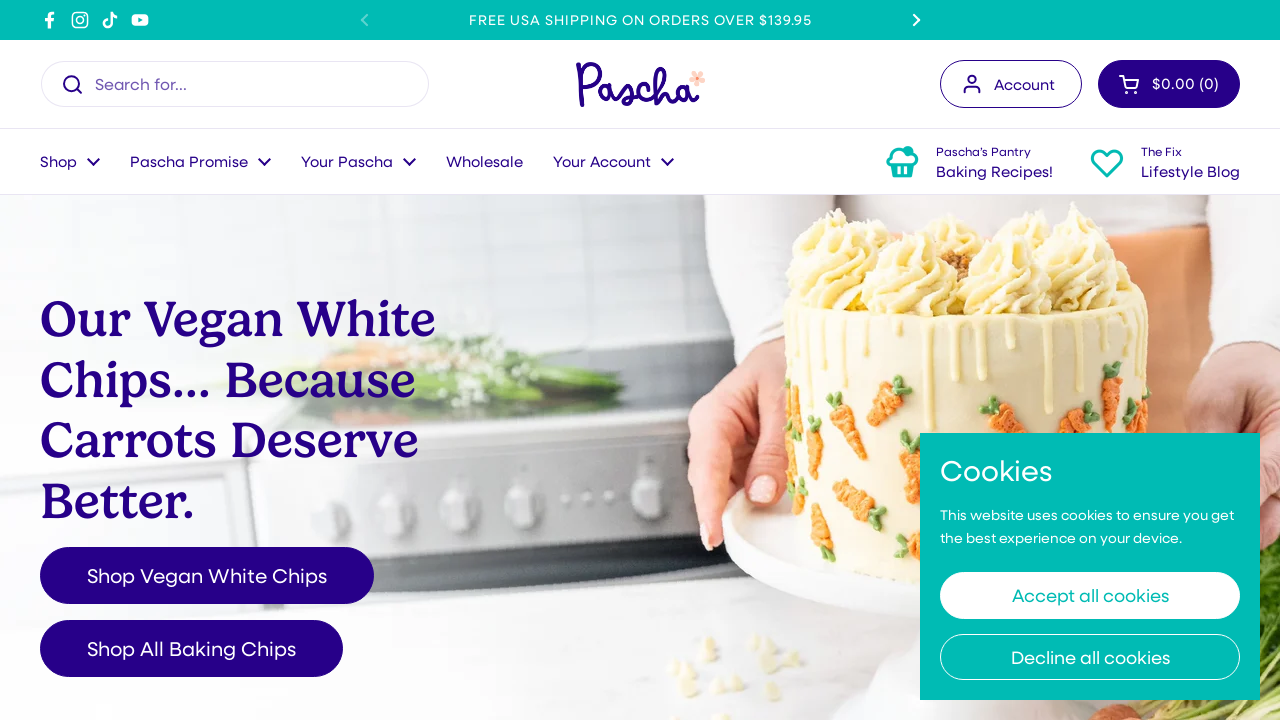

Set viewport to 1920x1080 to simulate maximized window
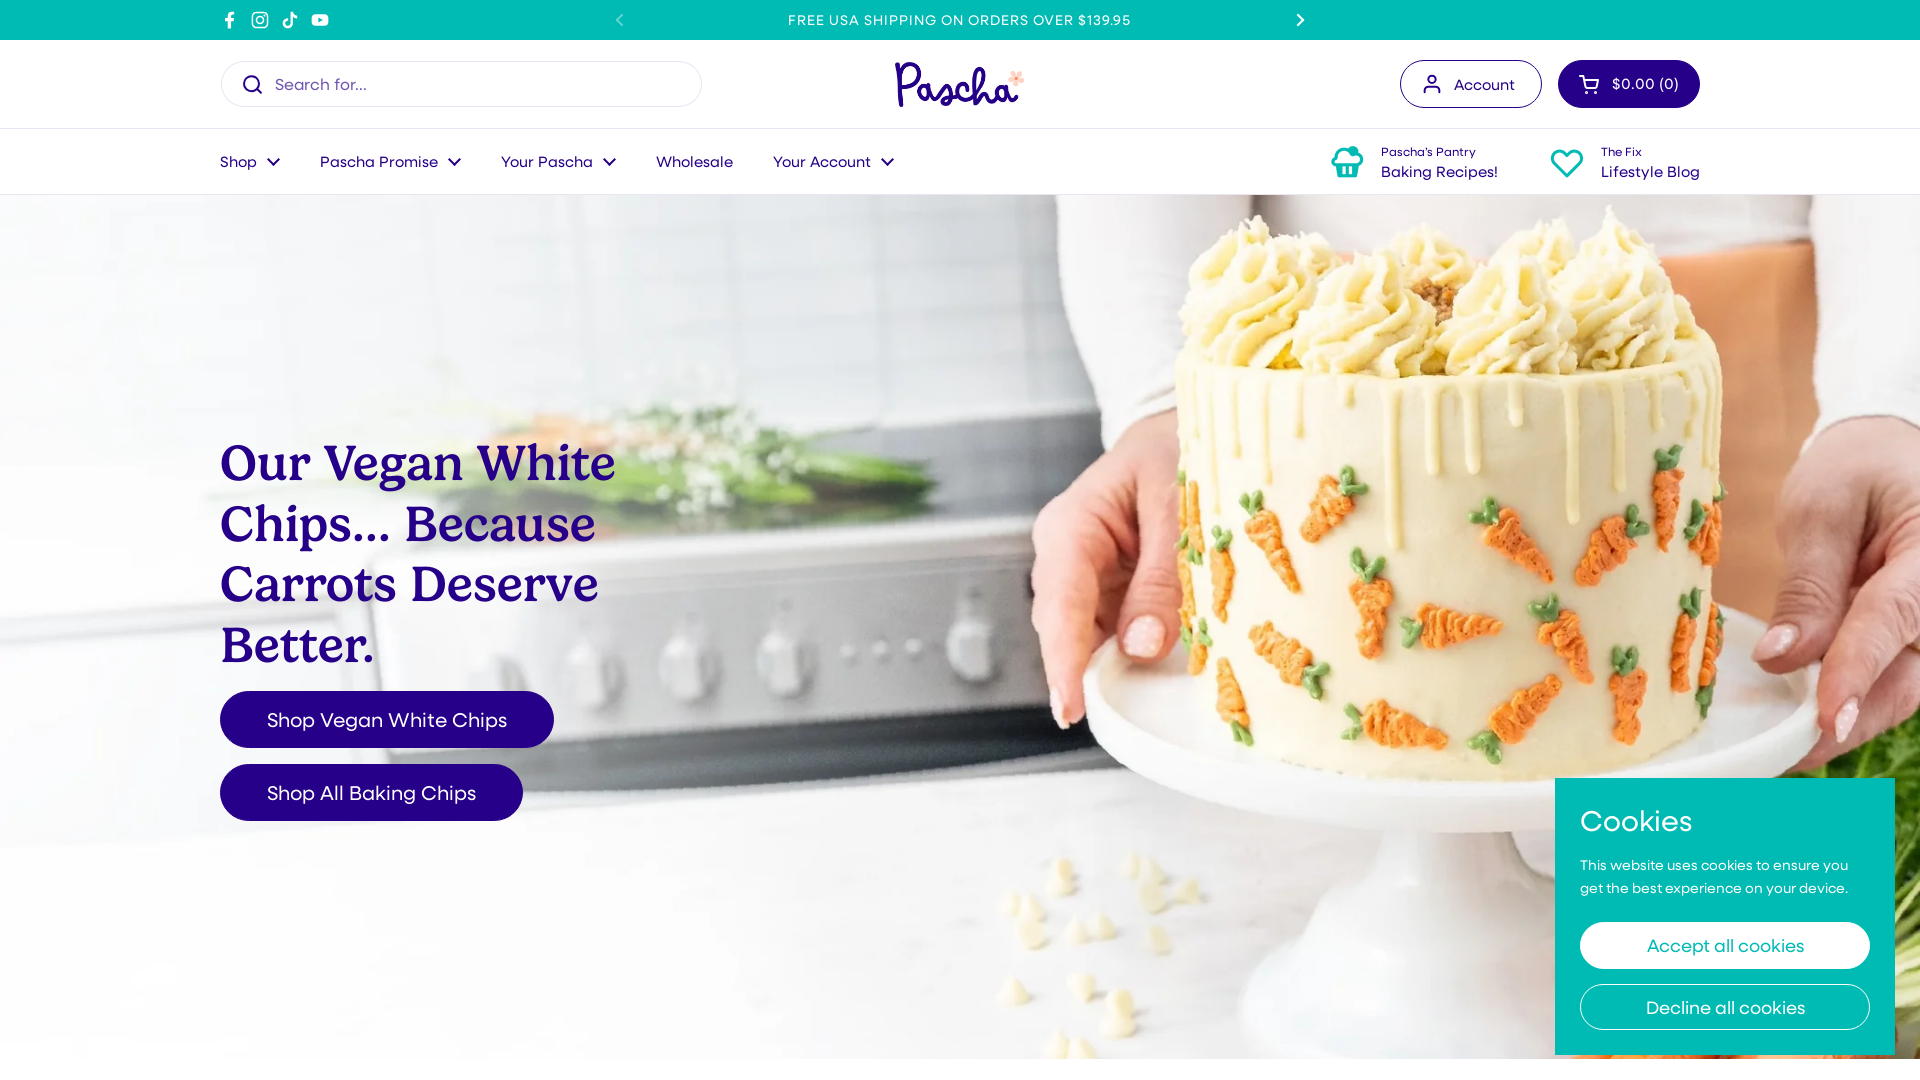

Page fully loaded (DOM content loaded)
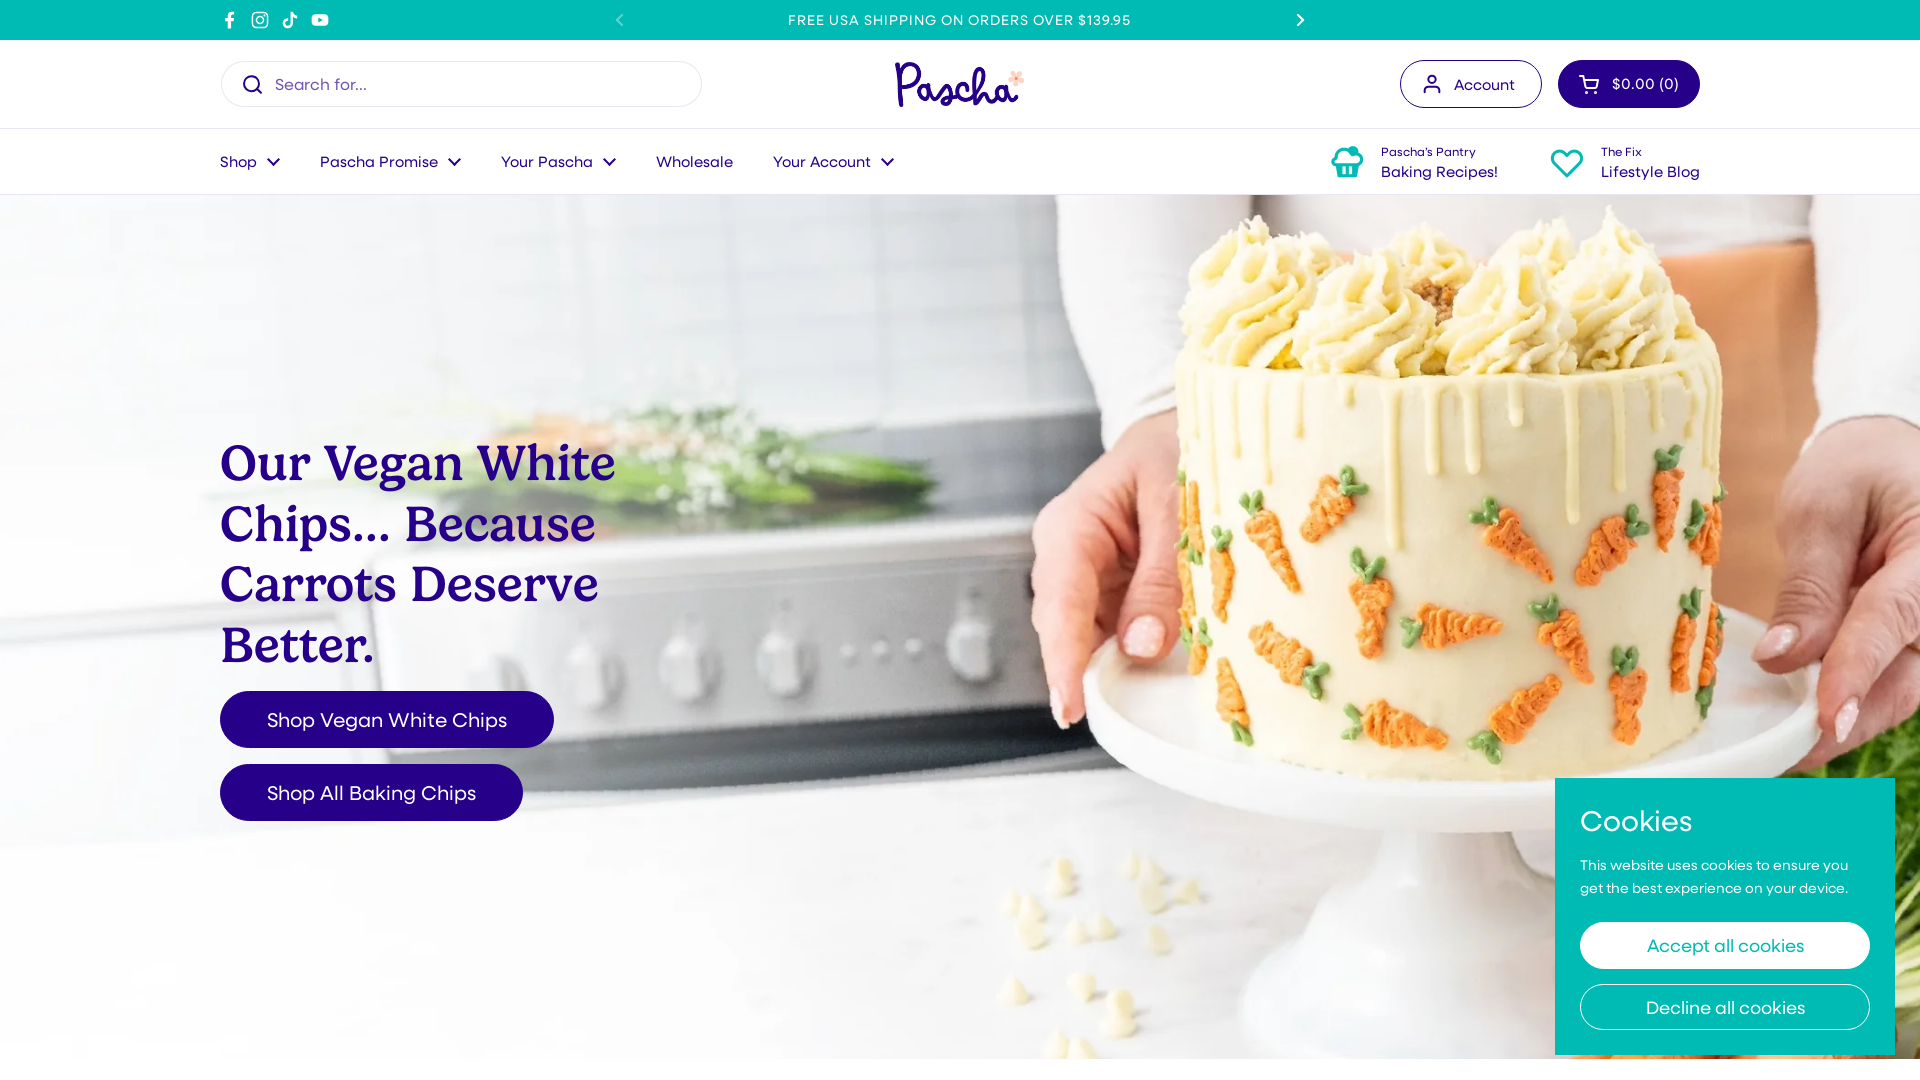

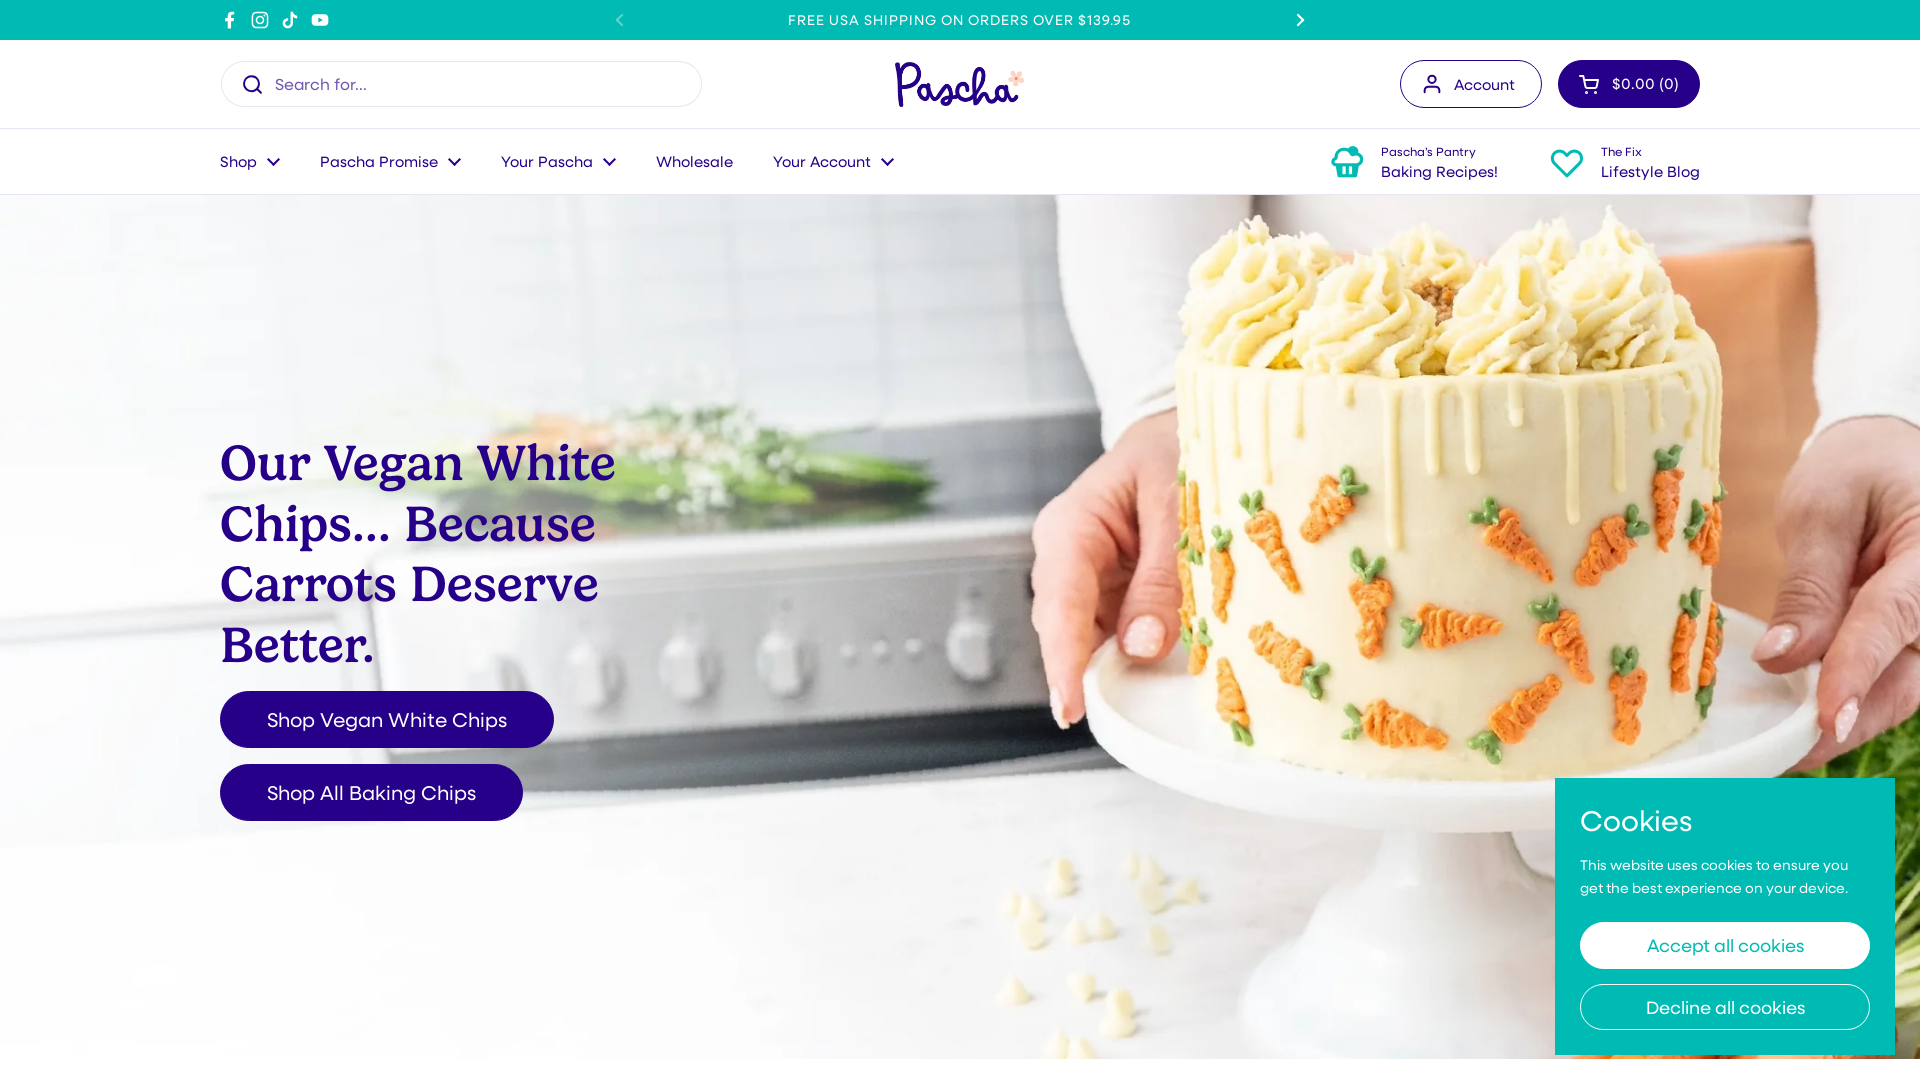